Tests the calculator's multiplication functionality by calculating 6 x 3 and verifying the result equals 18

Starting URL: https://bonigarcia.dev/selenium-webdriver-java/slow-calculator.html

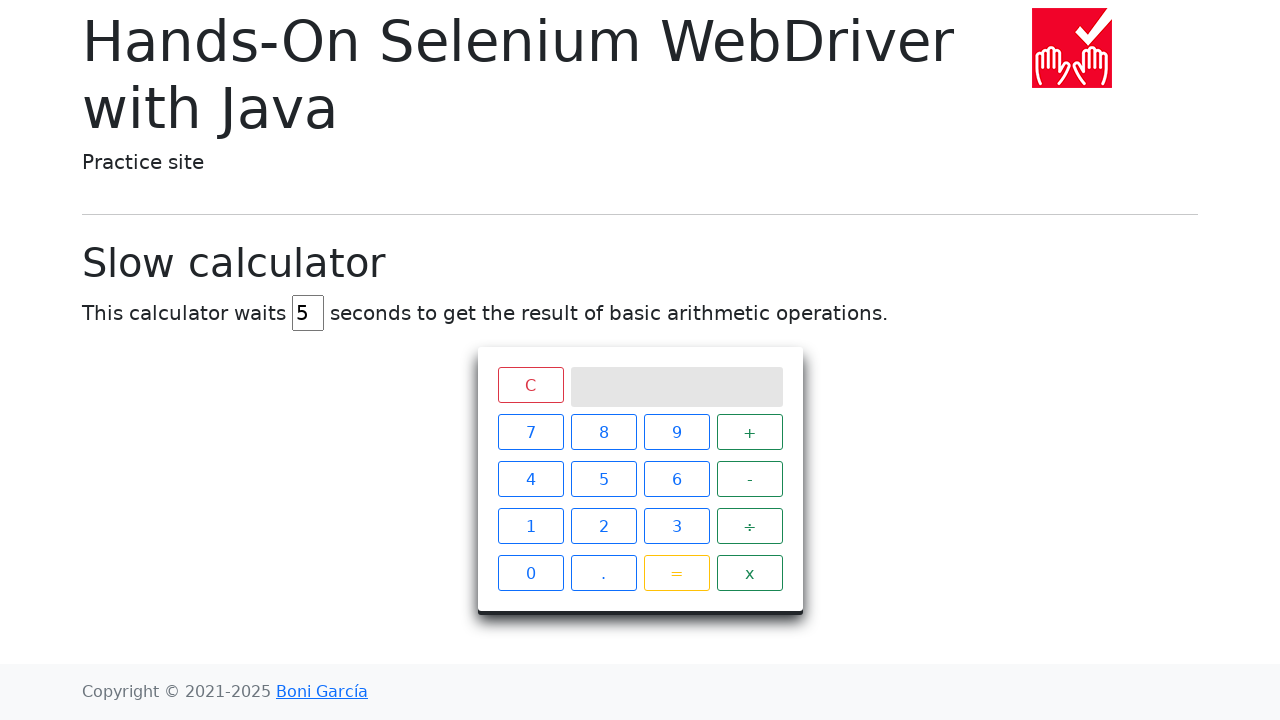

Clicked reset/clear button at (530, 385) on xpath=//span[@class='clear btn btn-outline-danger']
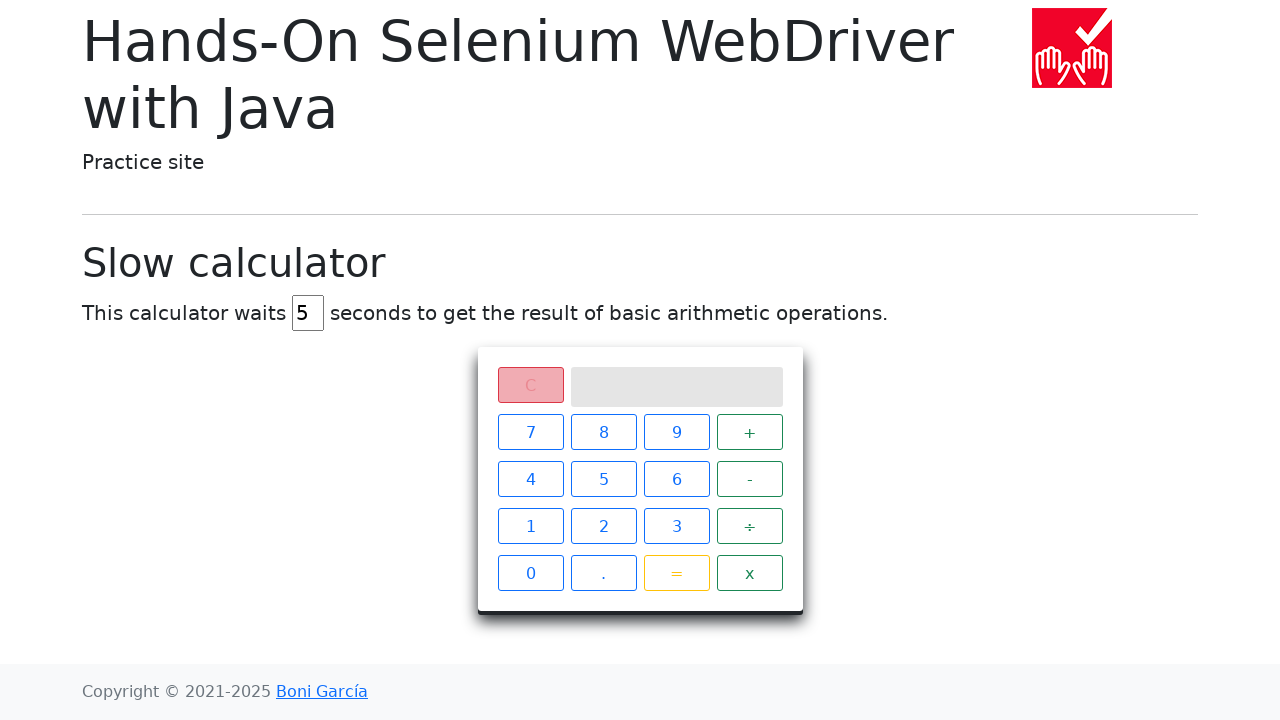

Pressed number 6 at (676, 479) on xpath=//span[contains(@class, 'btn btn-outline-primary') and text()='6']
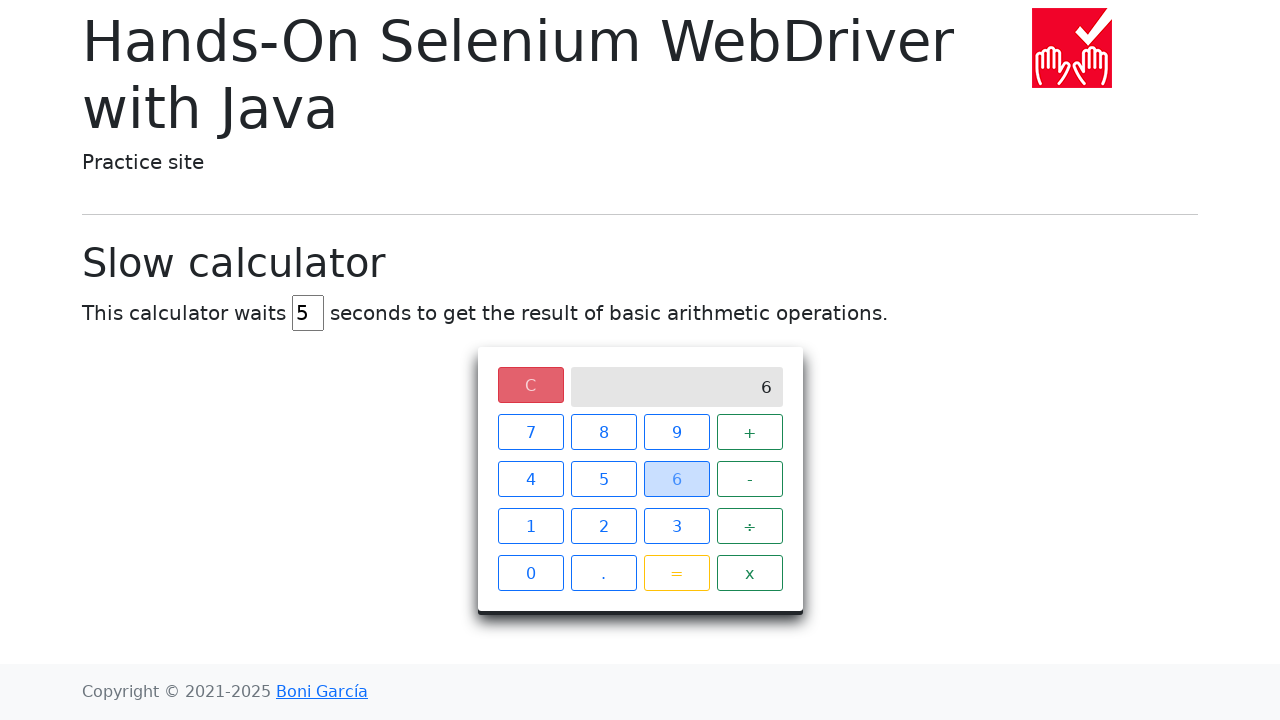

Pressed multiply (x) operator at (750, 573) on xpath=//span[contains(@class, 'operator btn btn-outline-success') and text()='x'
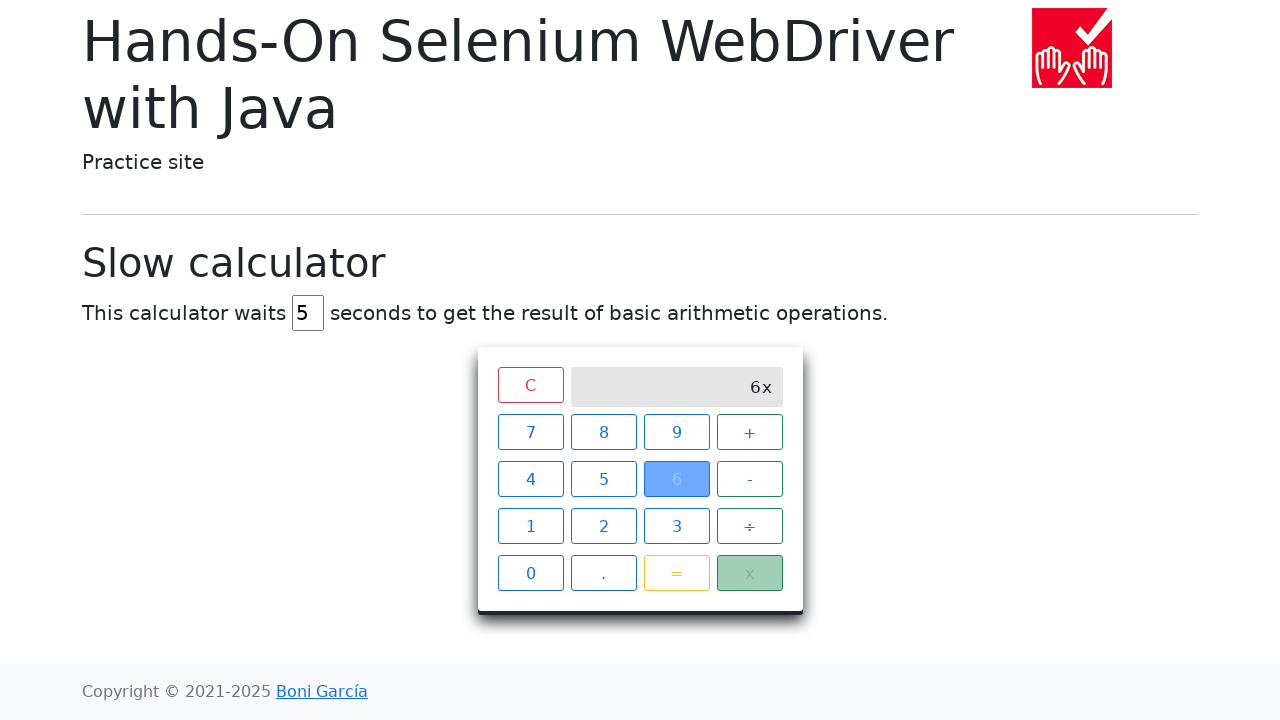

Pressed number 3 at (676, 526) on xpath=//span[contains(@class, 'btn btn-outline-primary') and text()='3']
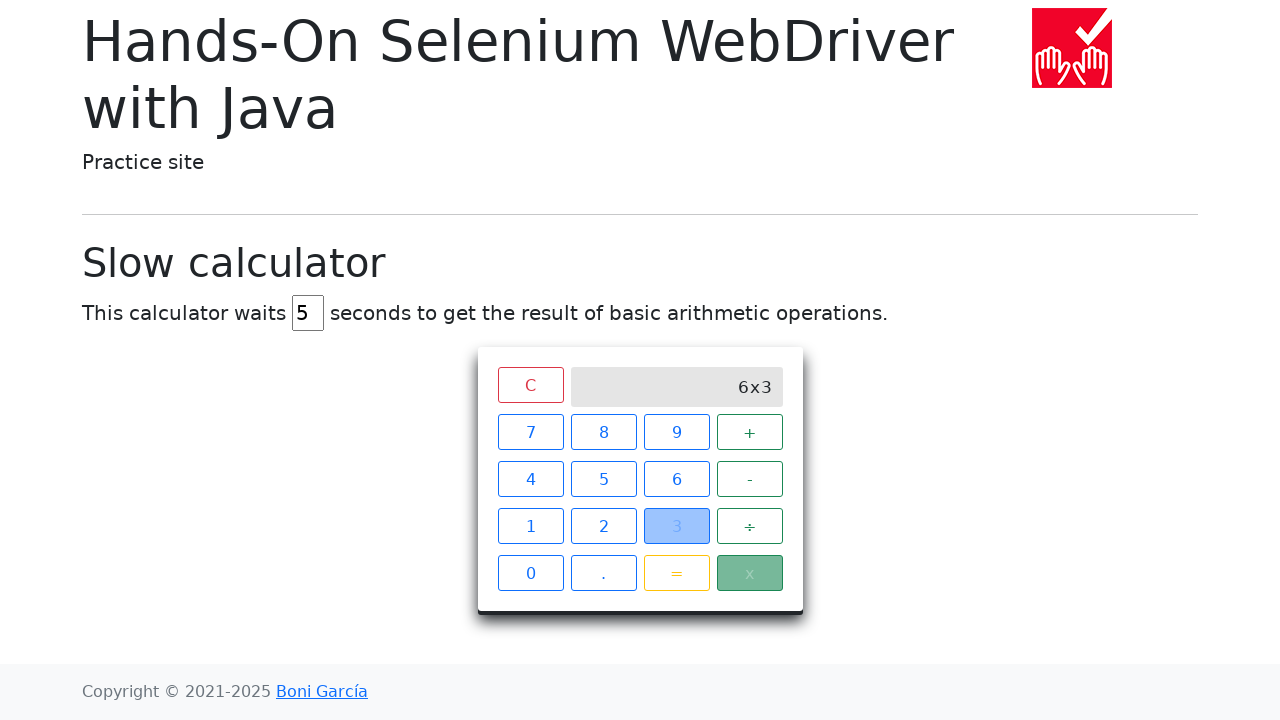

Pressed equals button at (676, 573) on xpath=//span[@class='btn btn-outline-warning']
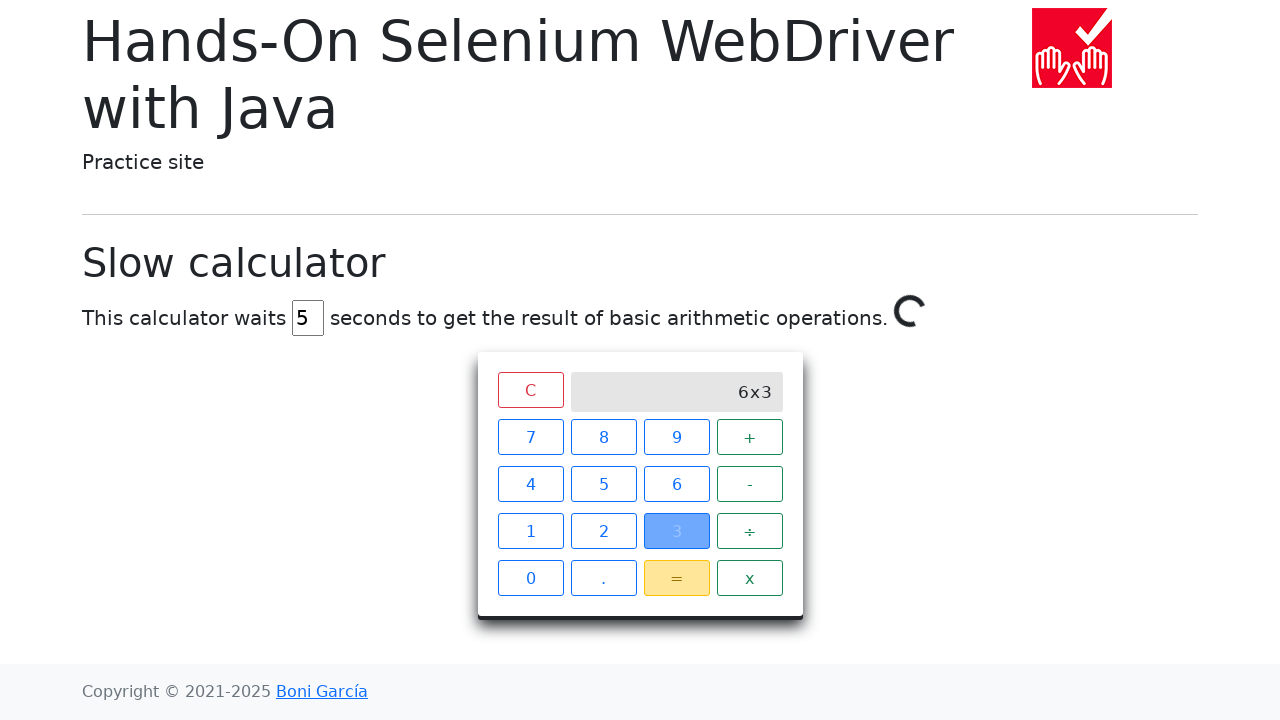

Calculator finished processing and loader disappeared, result 18 displayed
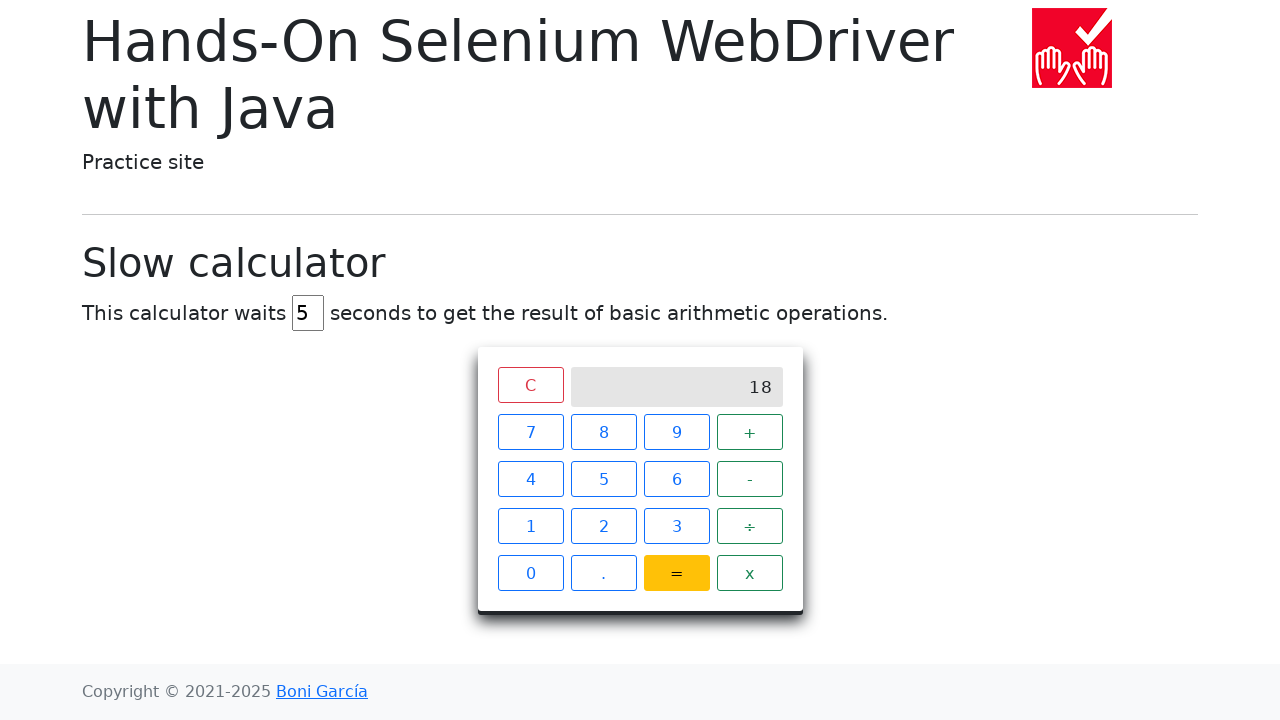

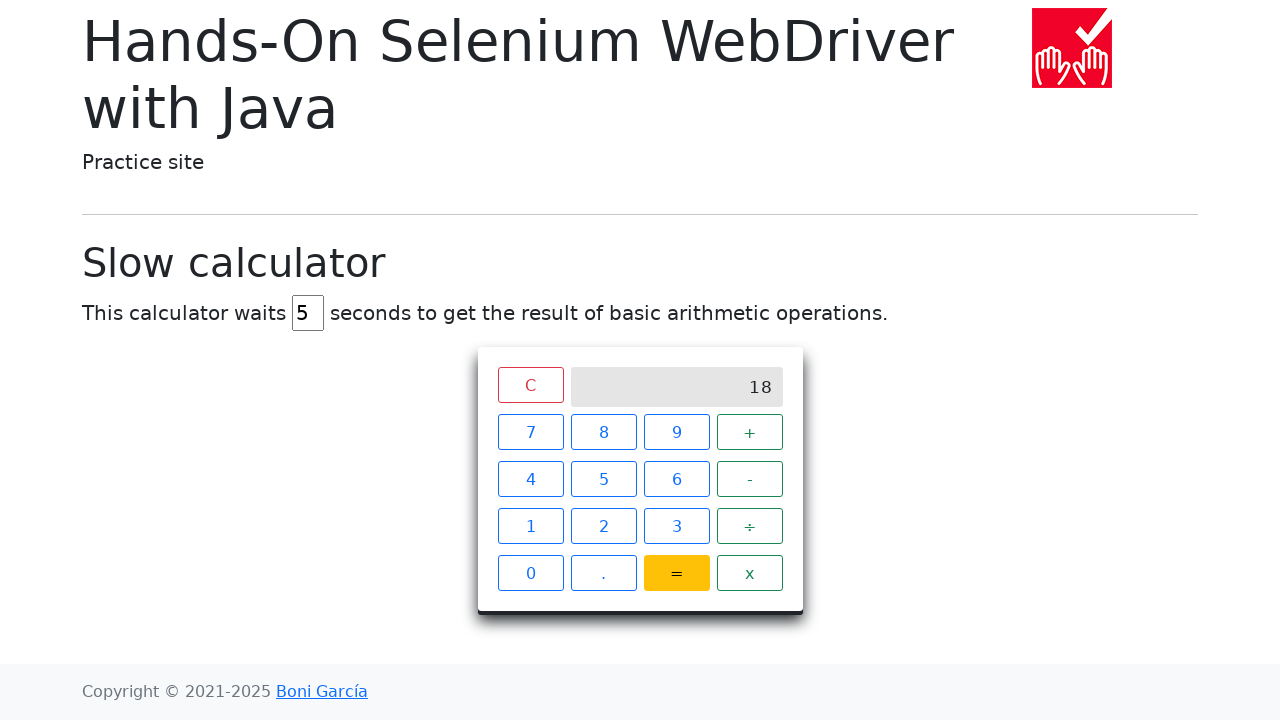